Tests prompt alert by clicking button, entering text into the prompt, and verifying the entered text is displayed

Starting URL: https://demoqa.com/alerts

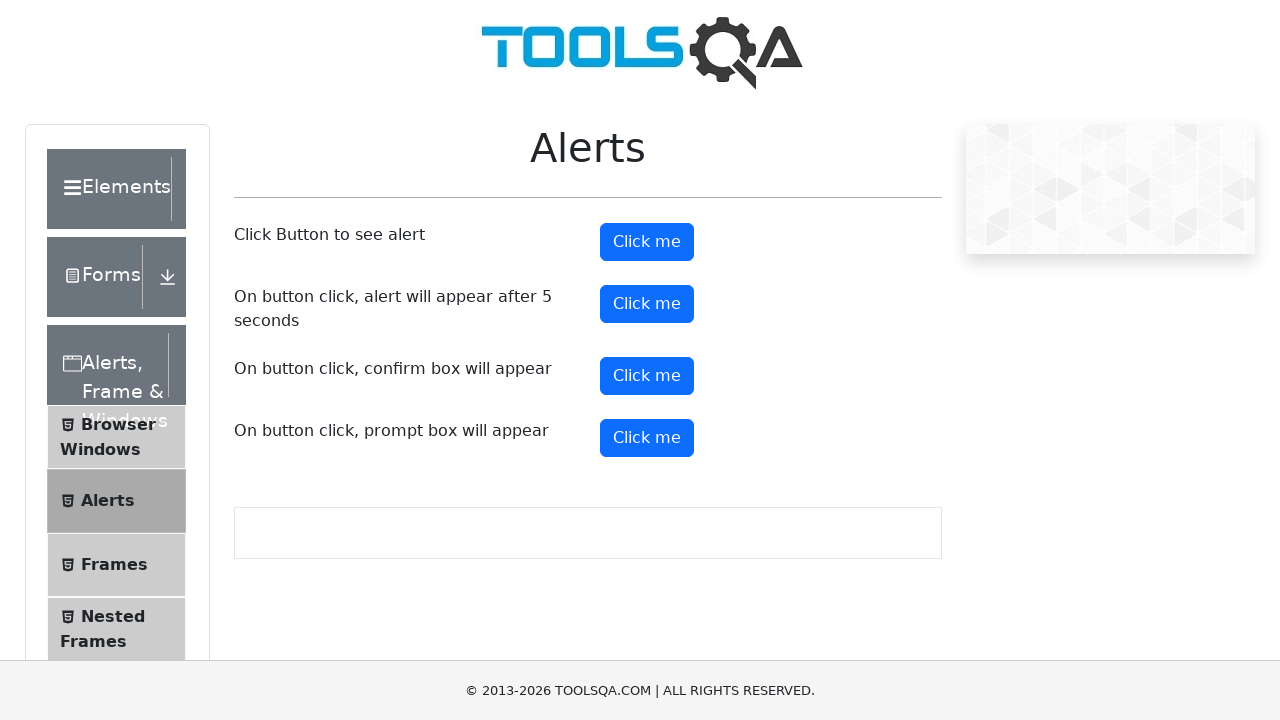

Set up dialog handler to accept prompt with text 'My name is David'
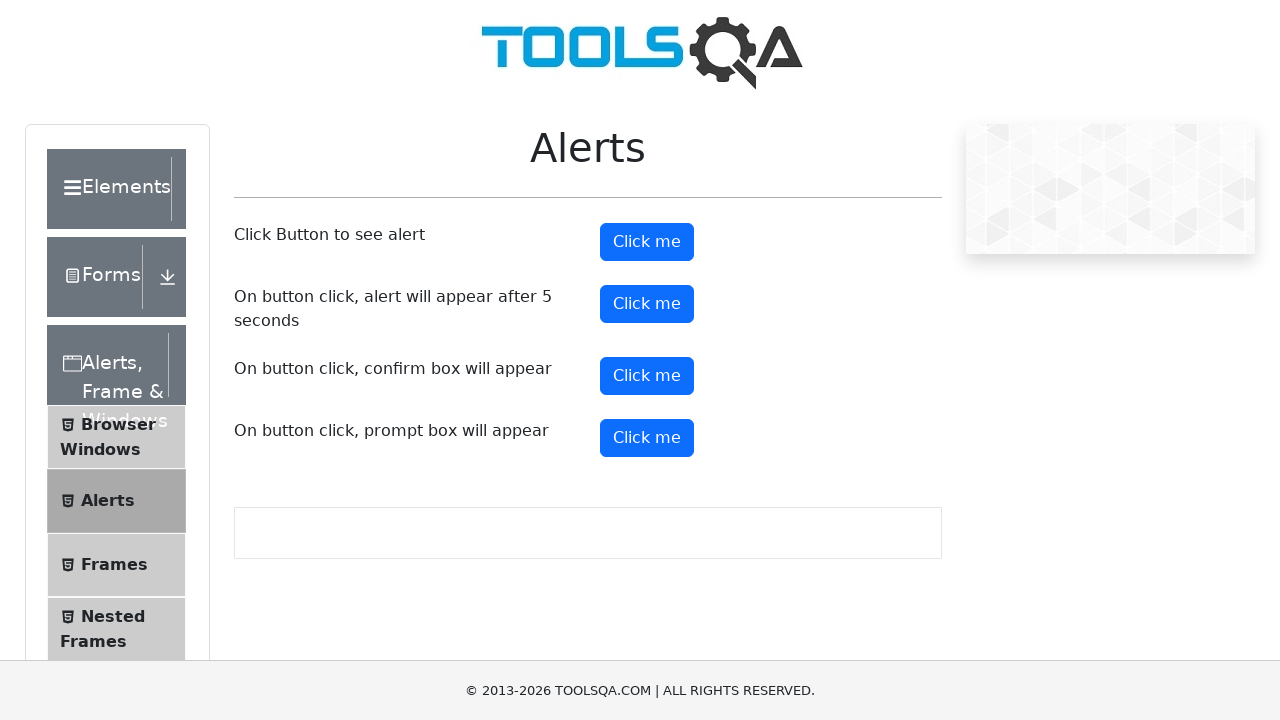

Clicked prompt alert button at (647, 438) on button#promtButton
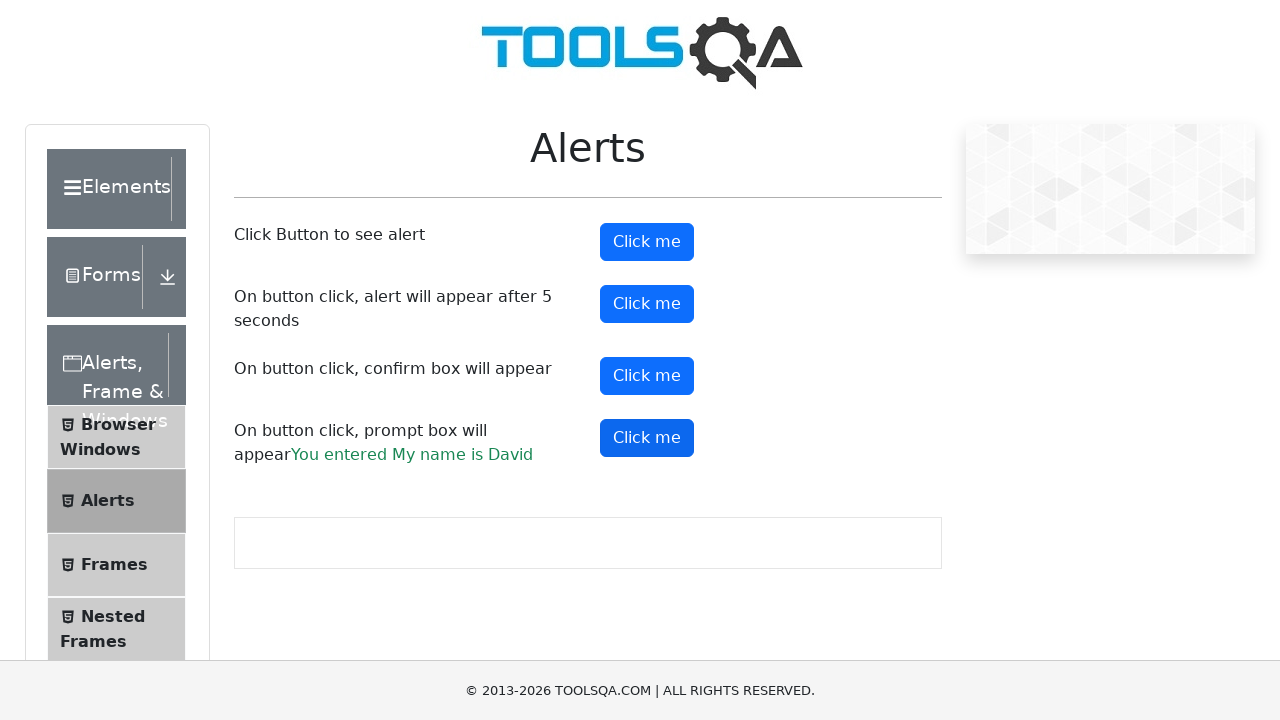

Verified that entered text 'My name is David' is displayed on the page
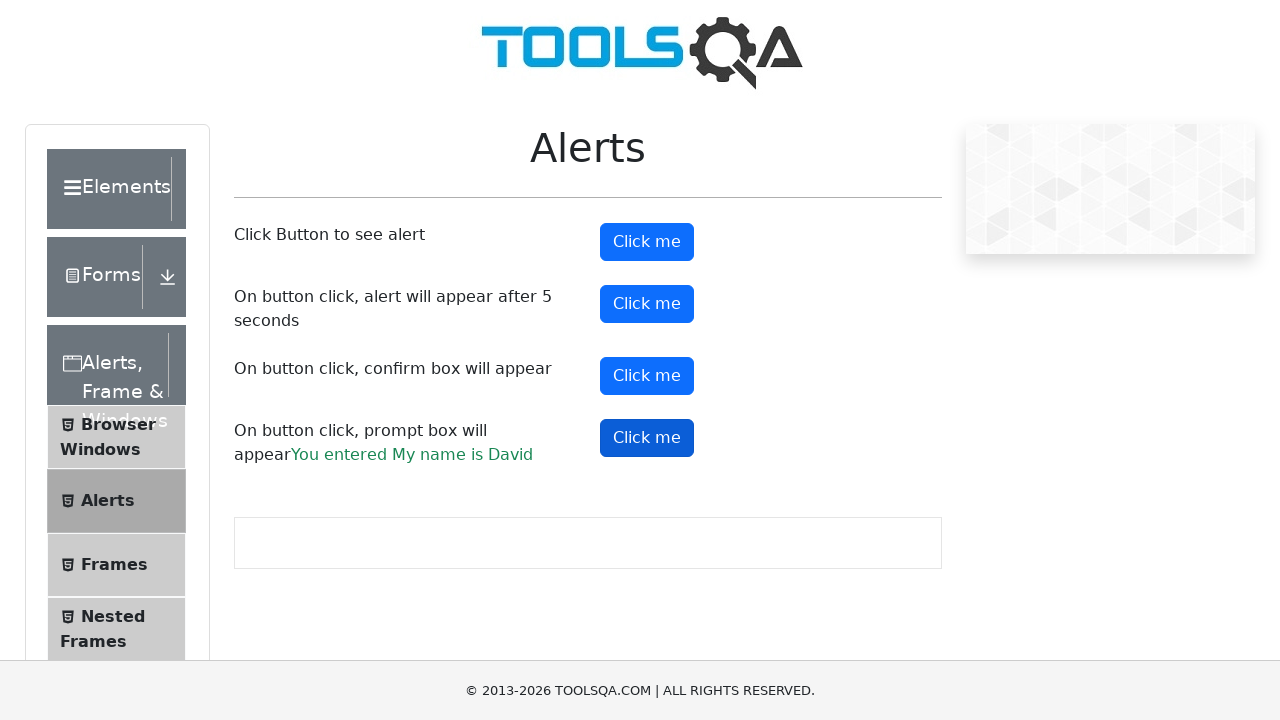

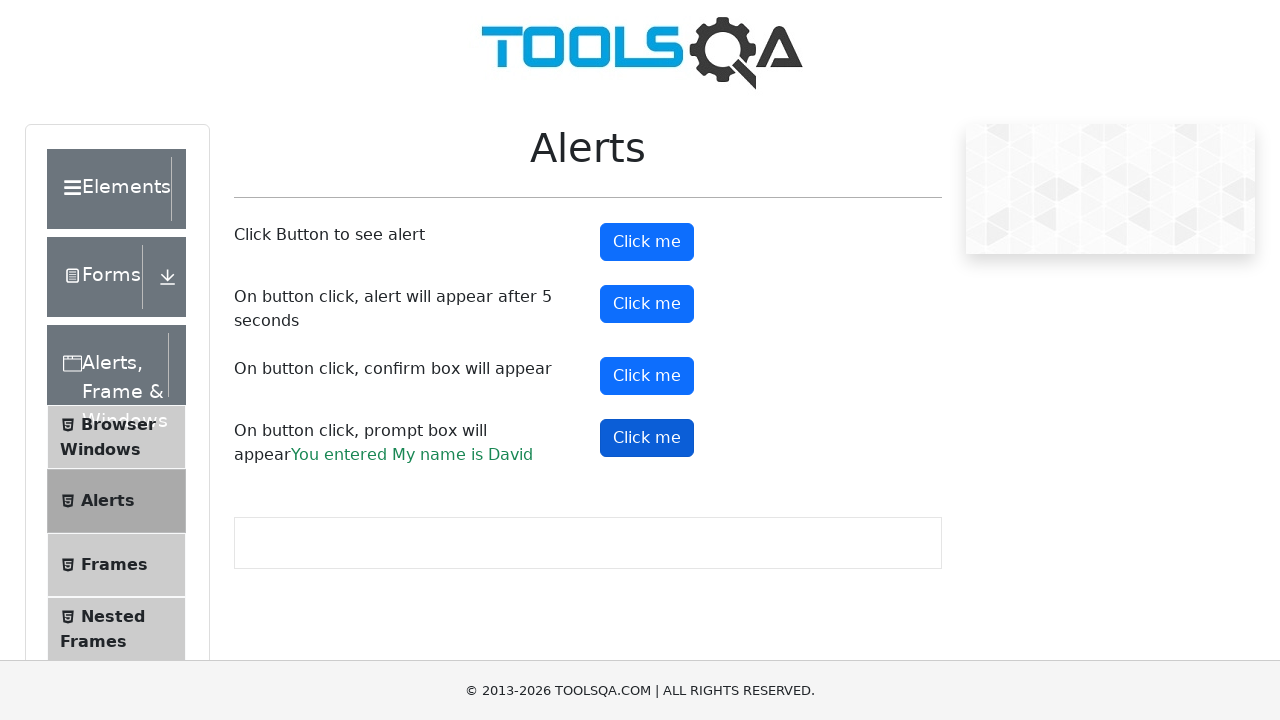